Tests adding elements by clicking the "Add Element" button twice and verifying that delete buttons appear for each added element

Starting URL: http://the-internet.herokuapp.com/add_remove_elements/

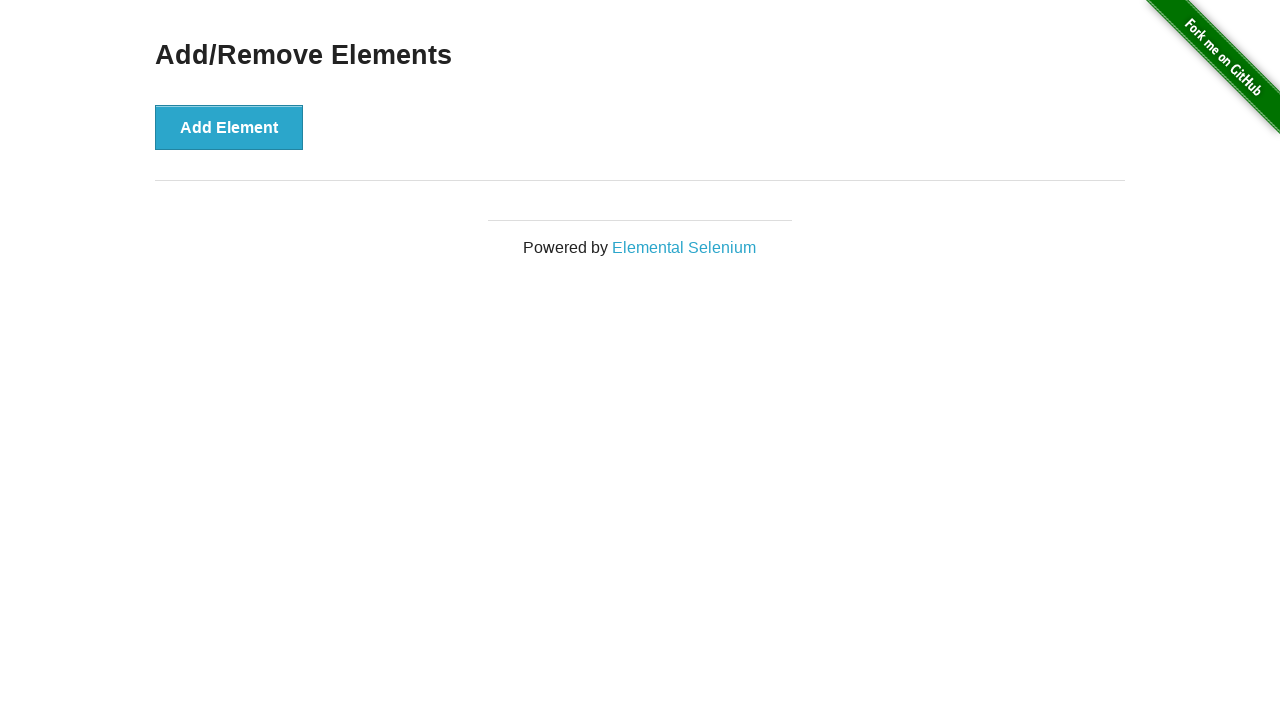

Navigated to Add/Remove Elements page
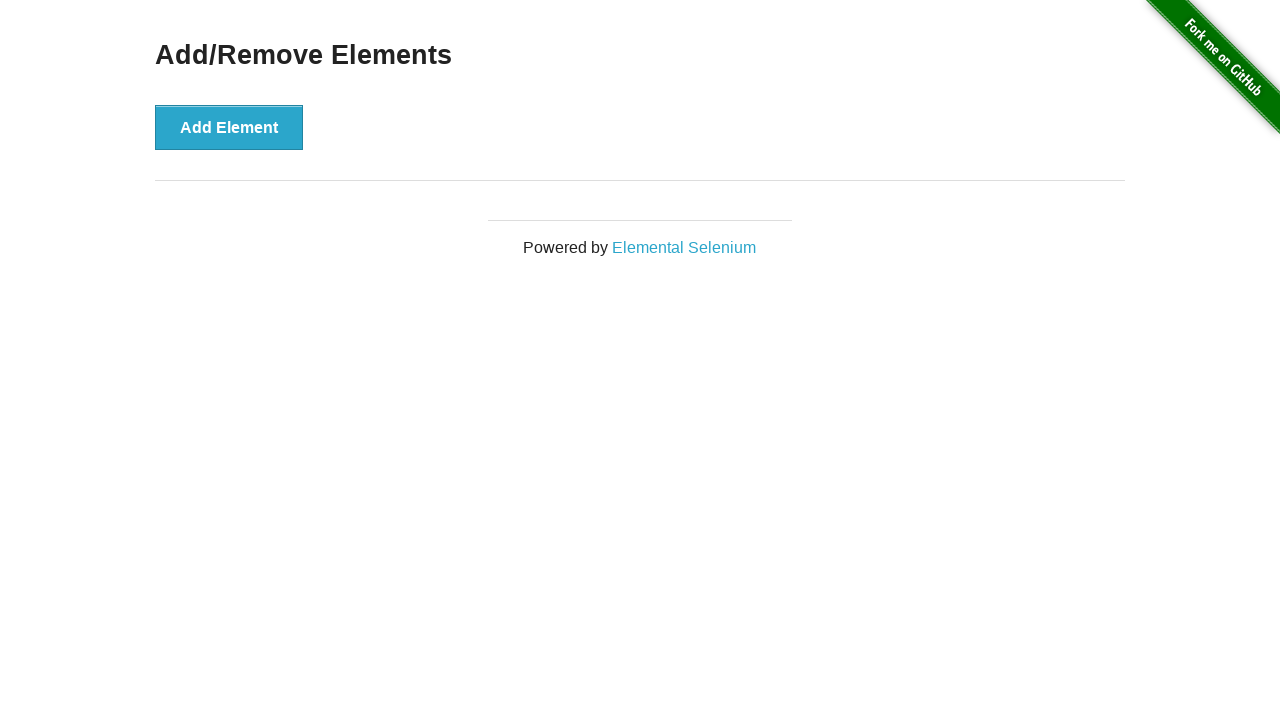

Clicked 'Add Element' button (iteration 1) at (229, 127) on xpath=//button[text()='Add Element']
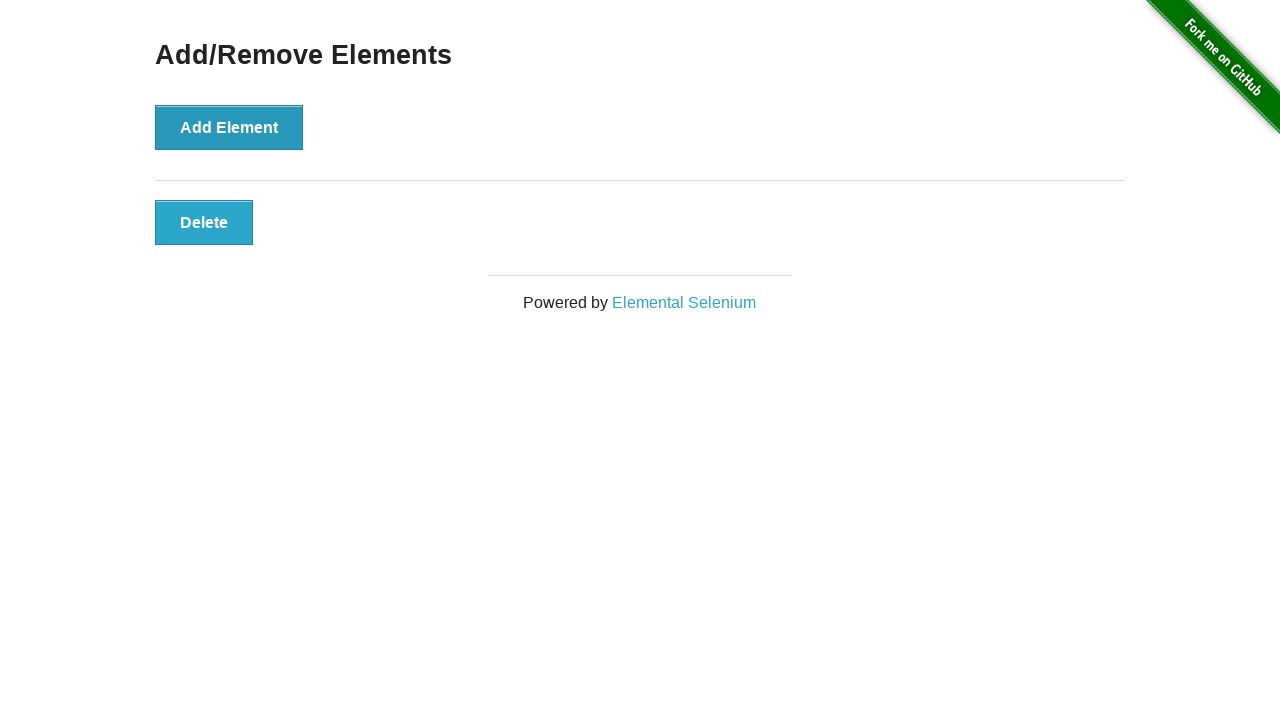

Delete button 1 appeared in DOM
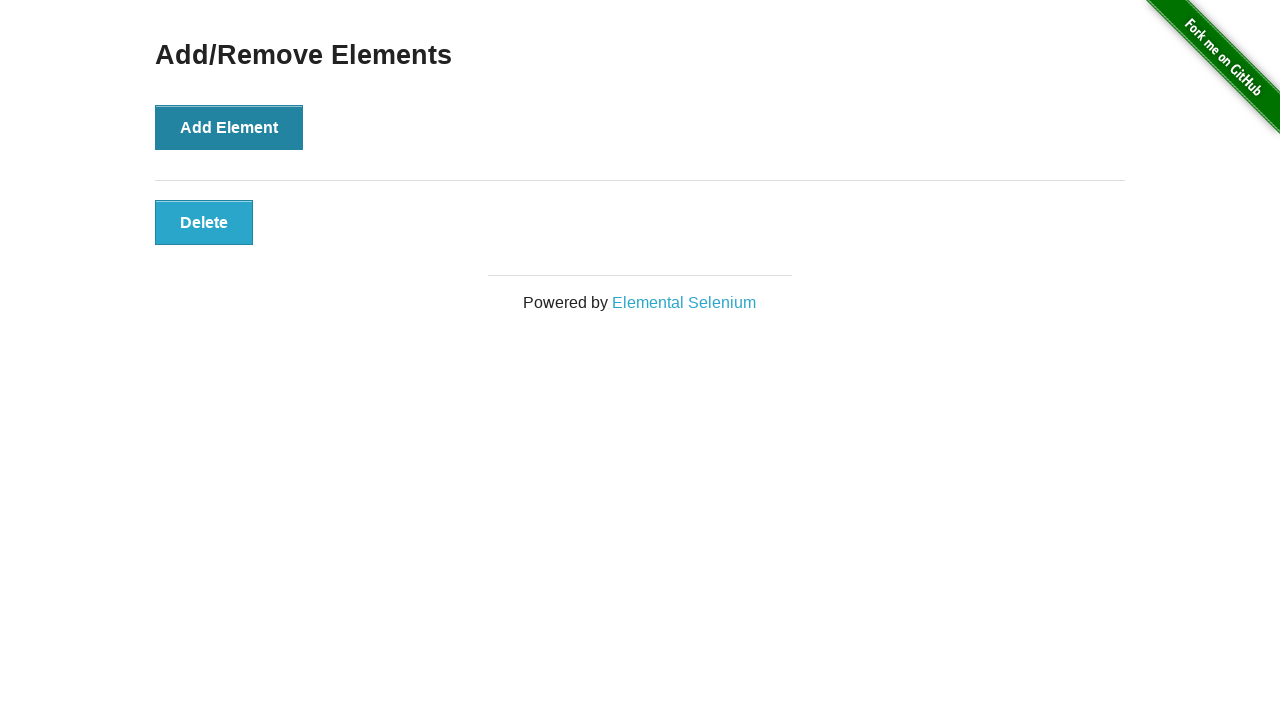

Verified delete button 1 is visible
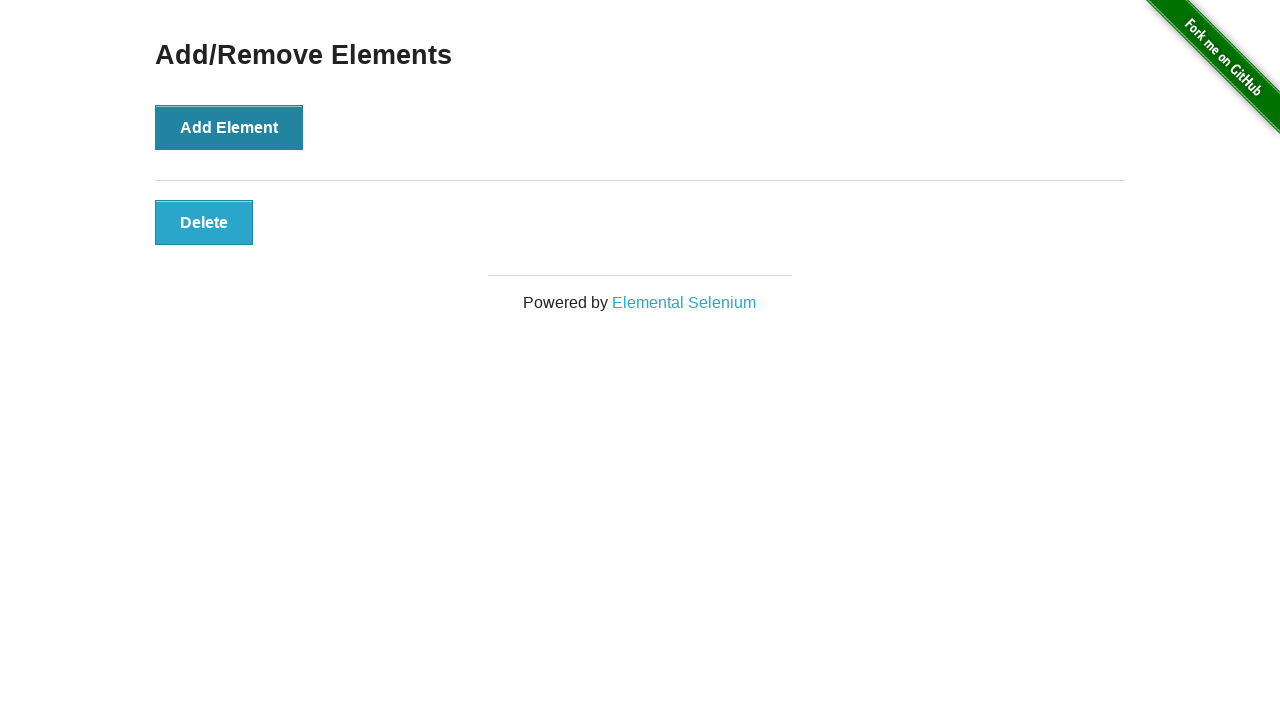

Clicked 'Add Element' button (iteration 2) at (229, 127) on xpath=//button[text()='Add Element']
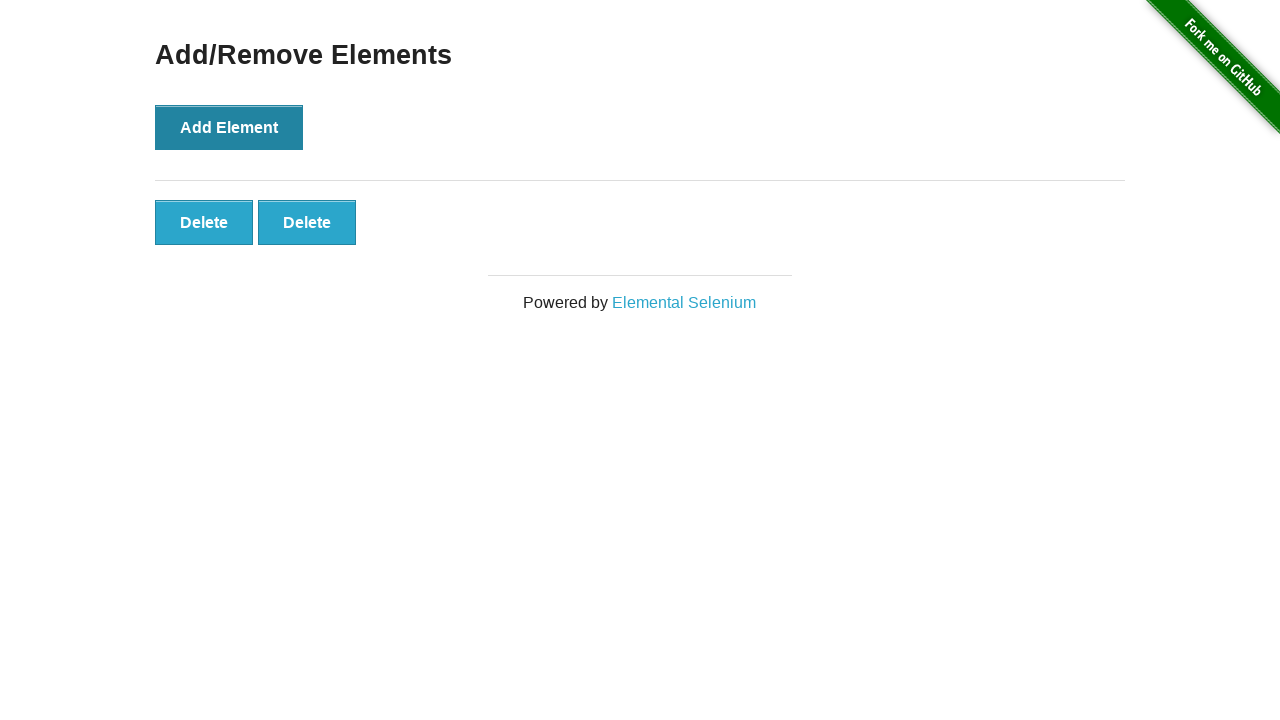

Delete button 2 appeared in DOM
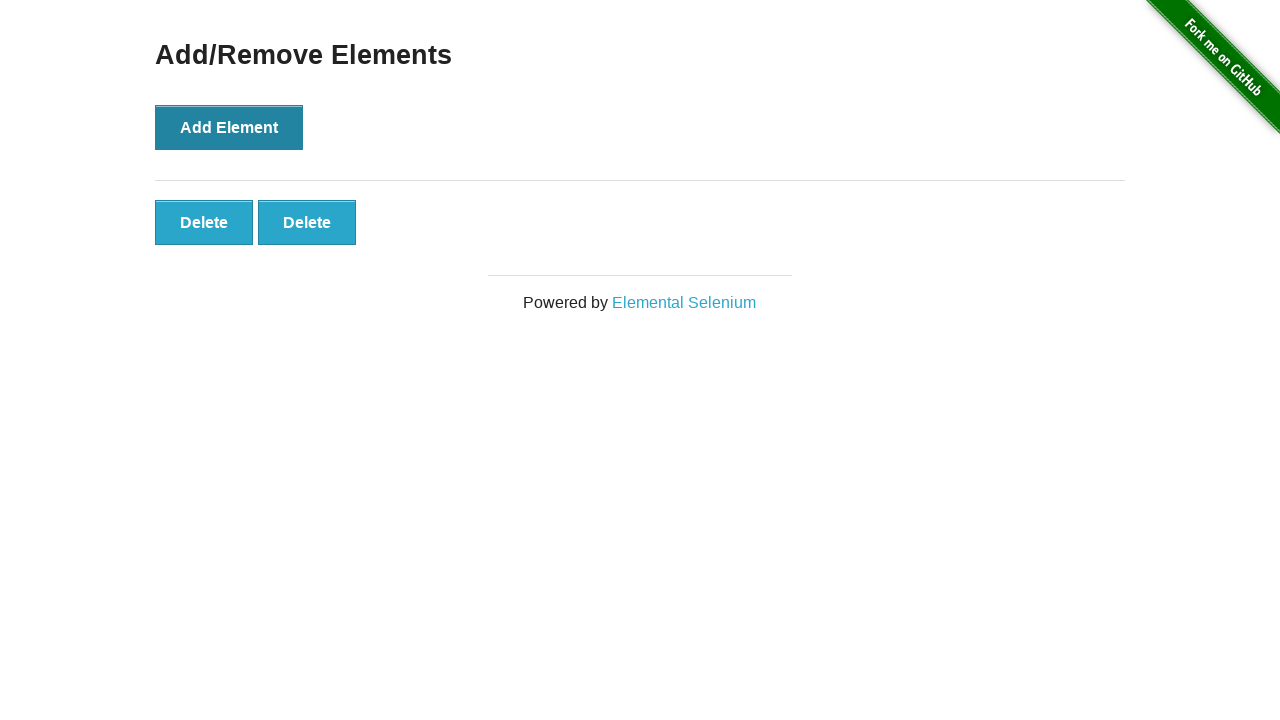

Verified delete button 2 is visible
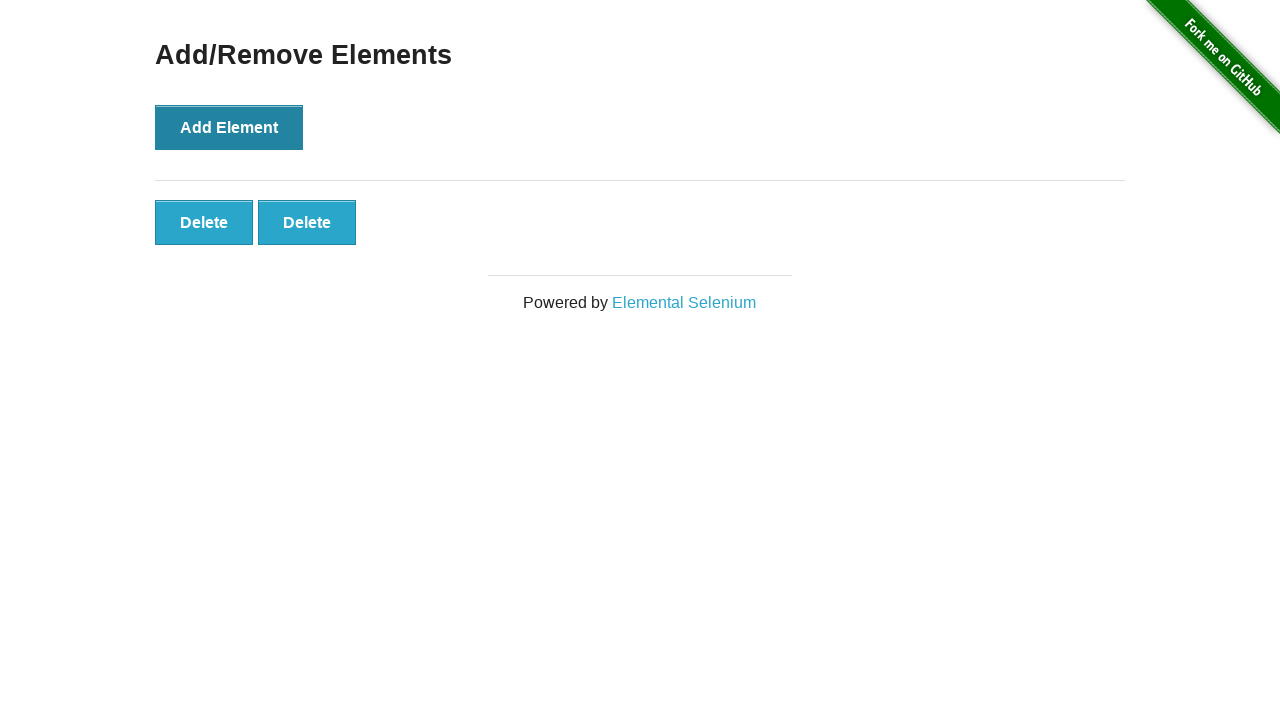

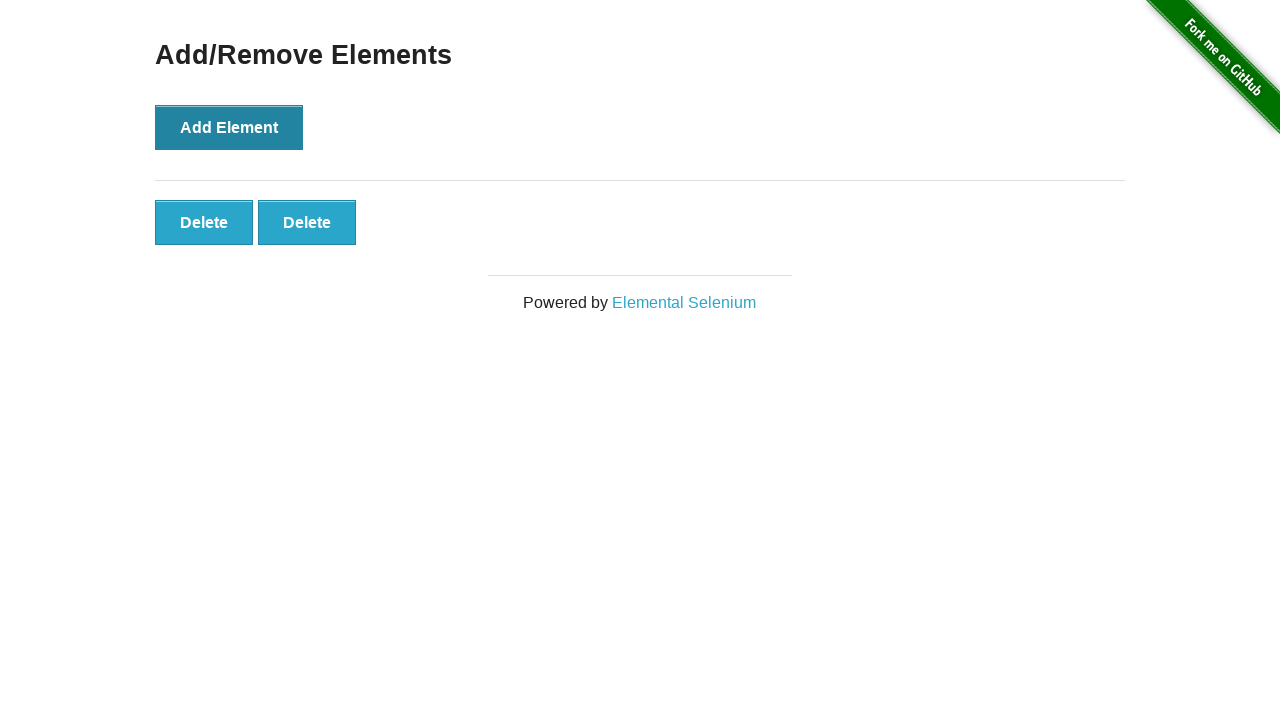